Tests adding a specific product (Nexus 6) to cart on demoblaze.com and handling the confirmation alert that appears.

Starting URL: https://www.demoblaze.com/

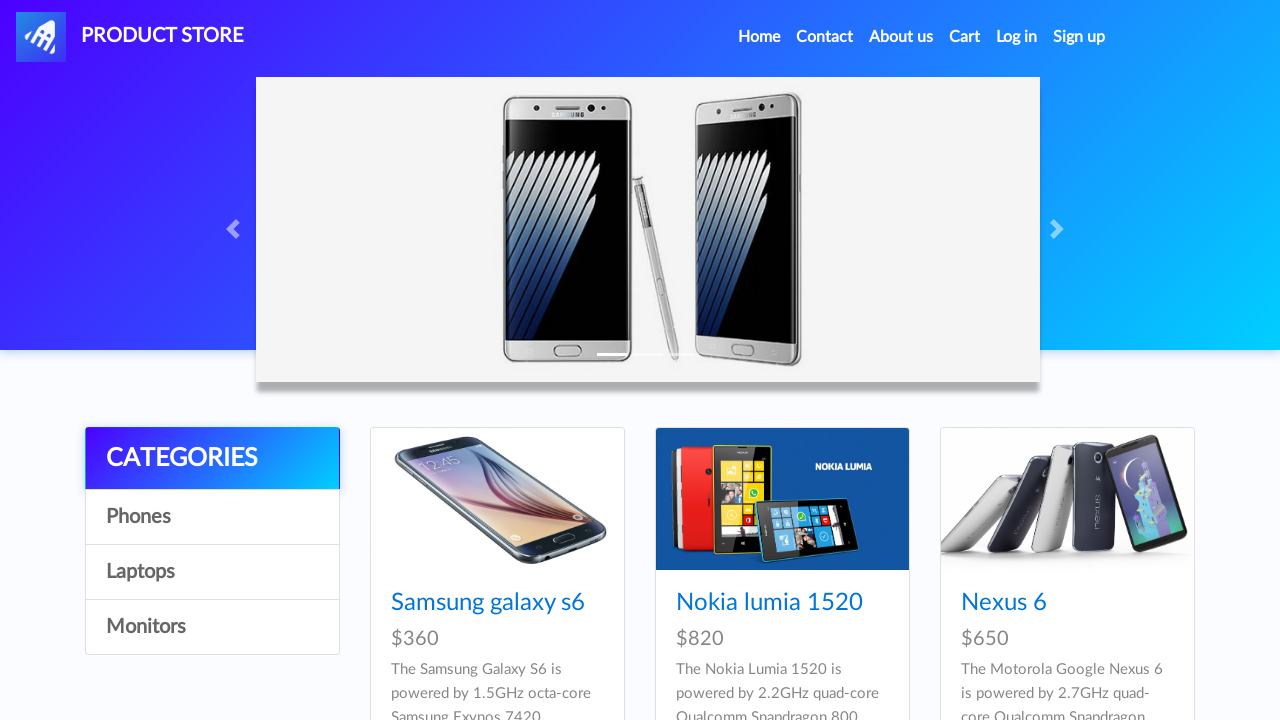

Waited for product cards to load on demoblaze.com
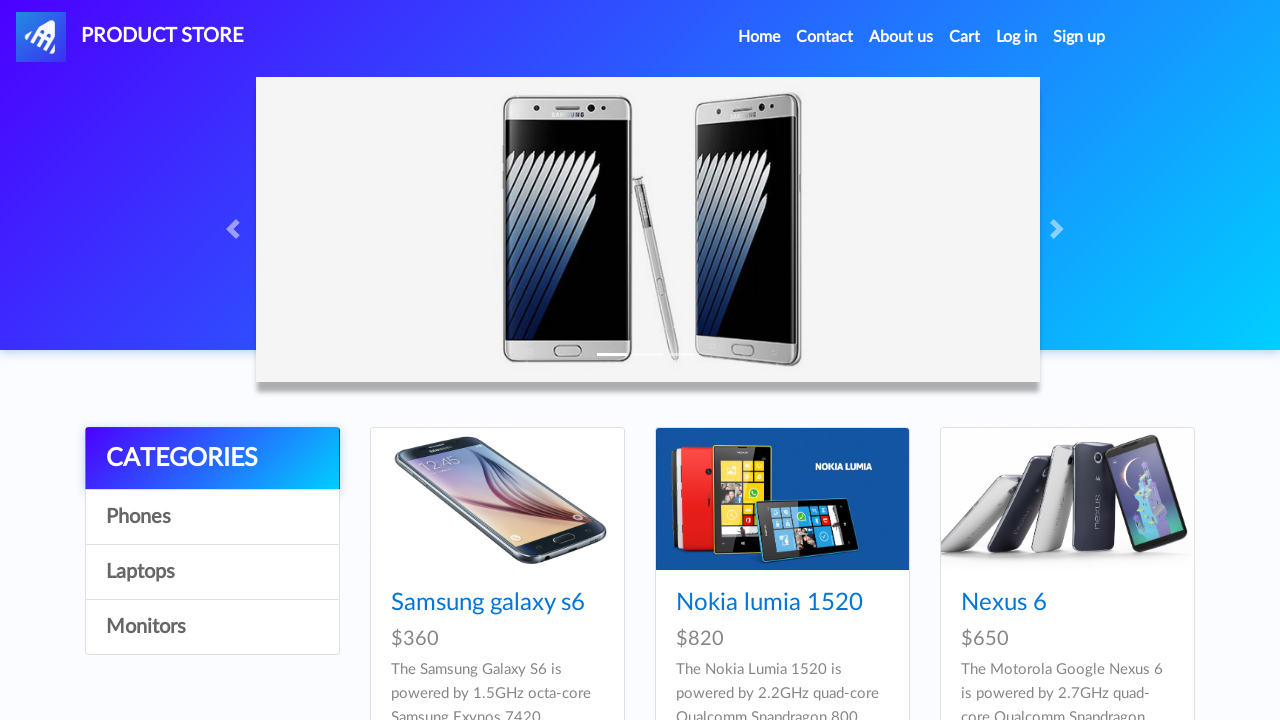

Found 9 product cards on the page
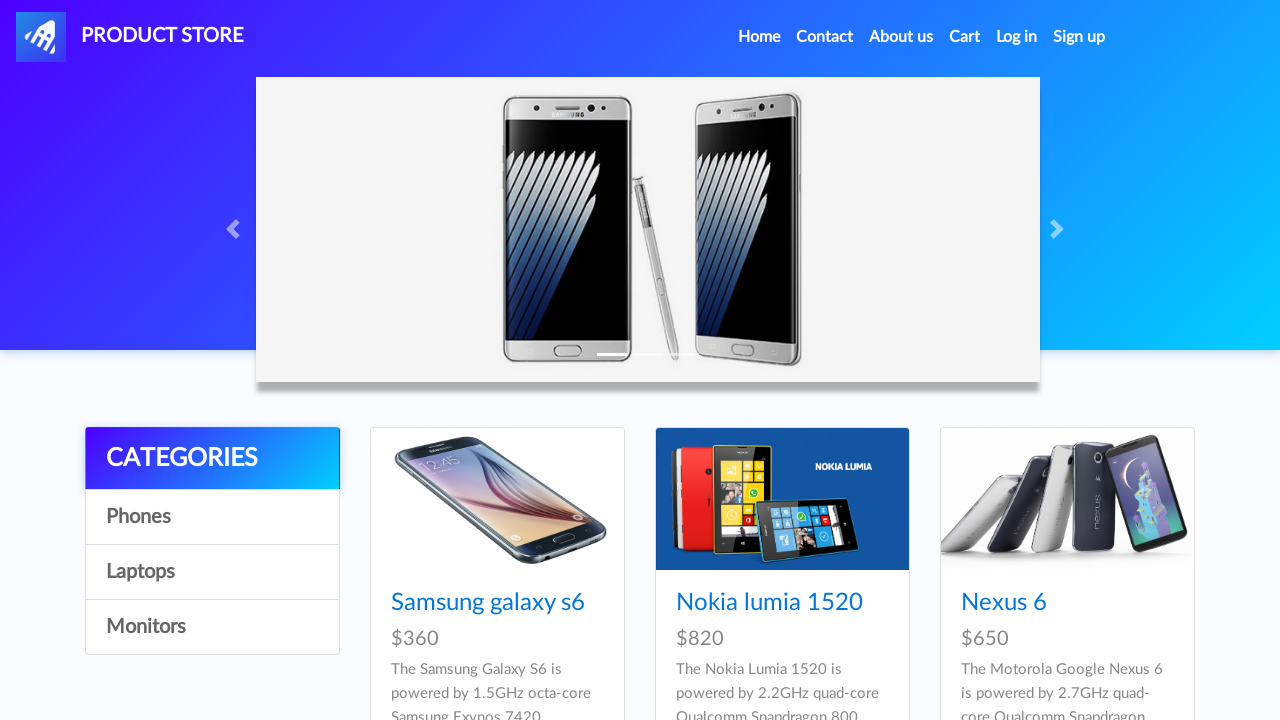

Clicked on Nexus 6 product at (1004, 603) on [class="card-title"] > a >> nth=2
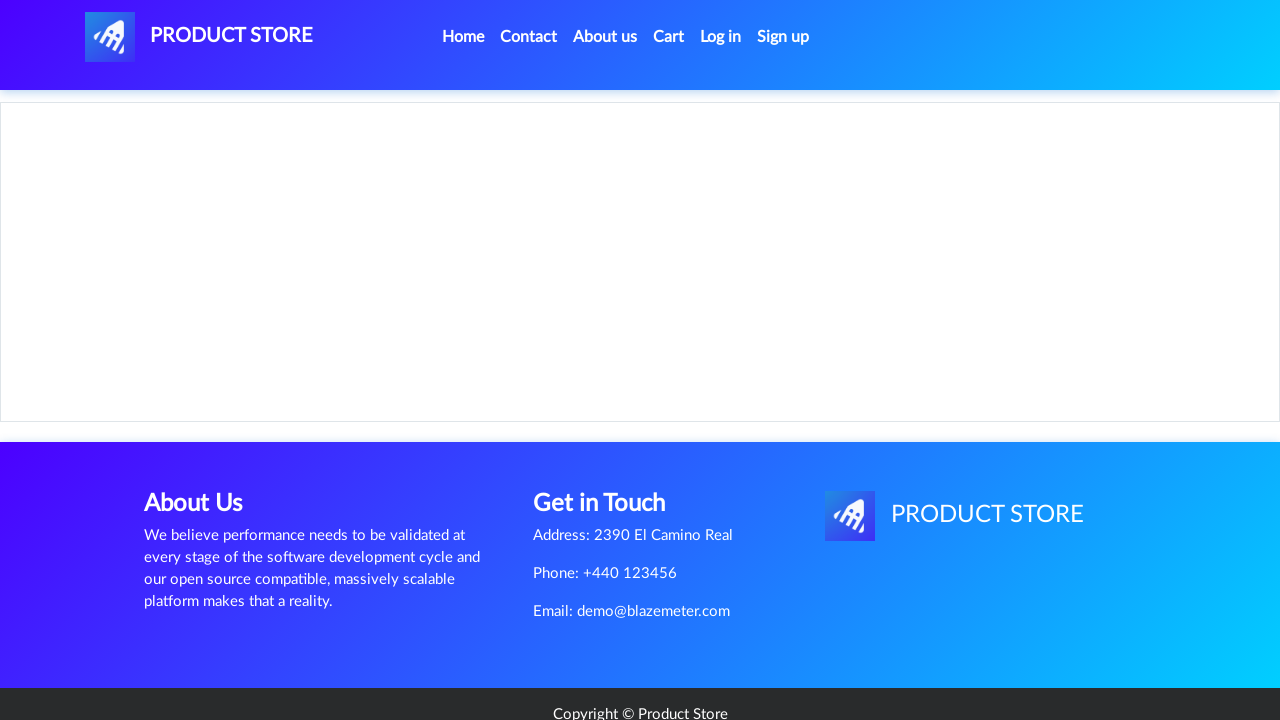

Set up dialog handler for add to cart confirmation alert
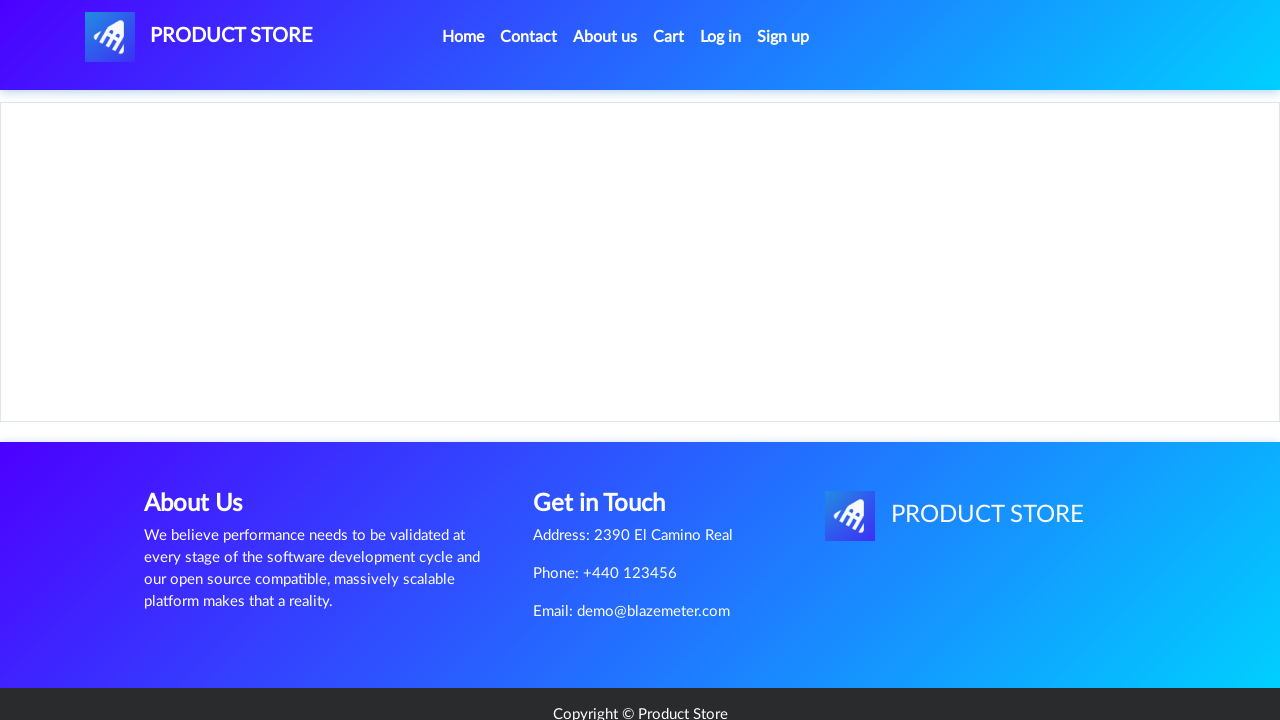

Clicked 'Add to Cart' button for Nexus 6 at (610, 440) on [onclick="addToCart(3)"]
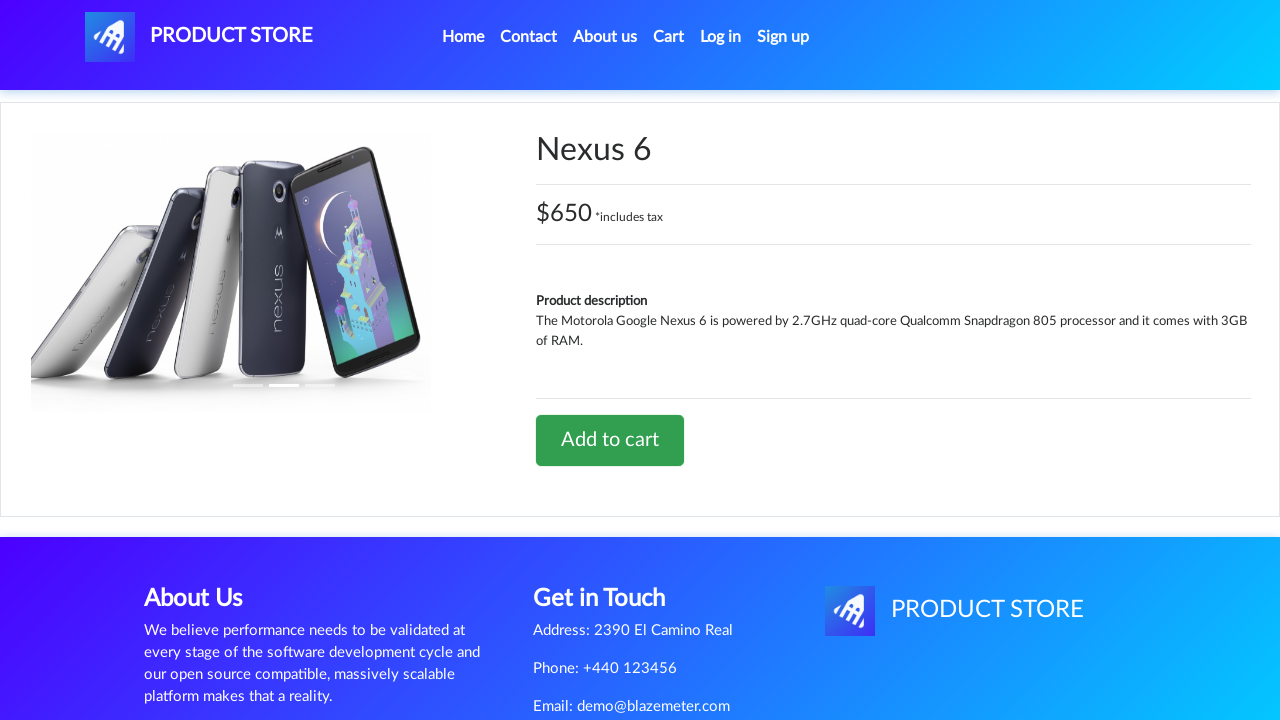

Waited 2 seconds for add to cart action to complete
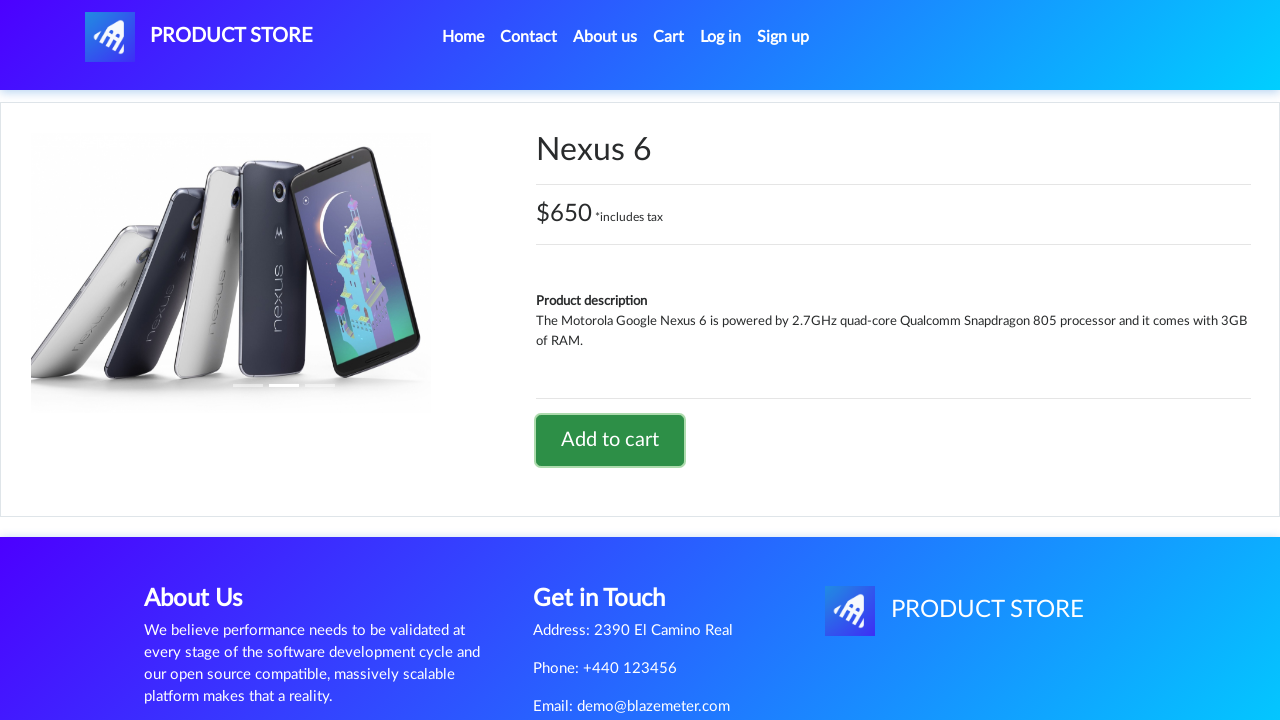

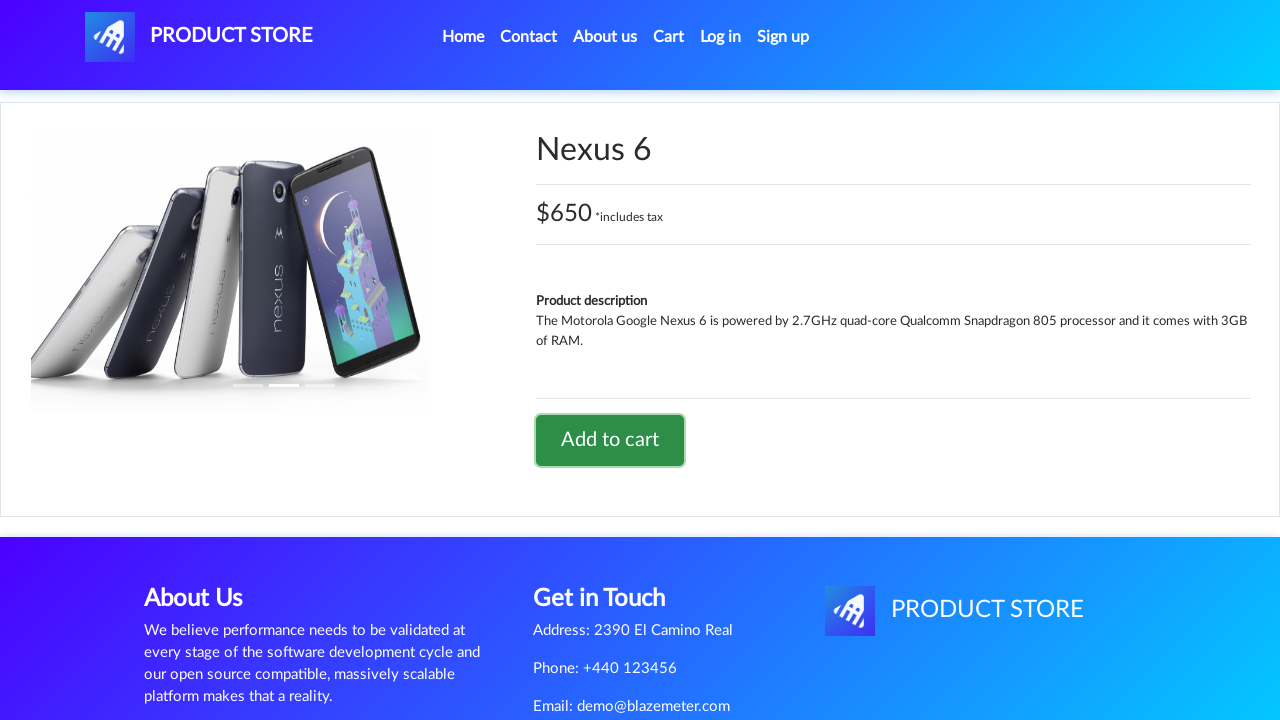